Navigates to Brazil's COVID-19 health data portal and clicks a button on the homepage to interact with the page content.

Starting URL: https://covid.saude.gov.br/

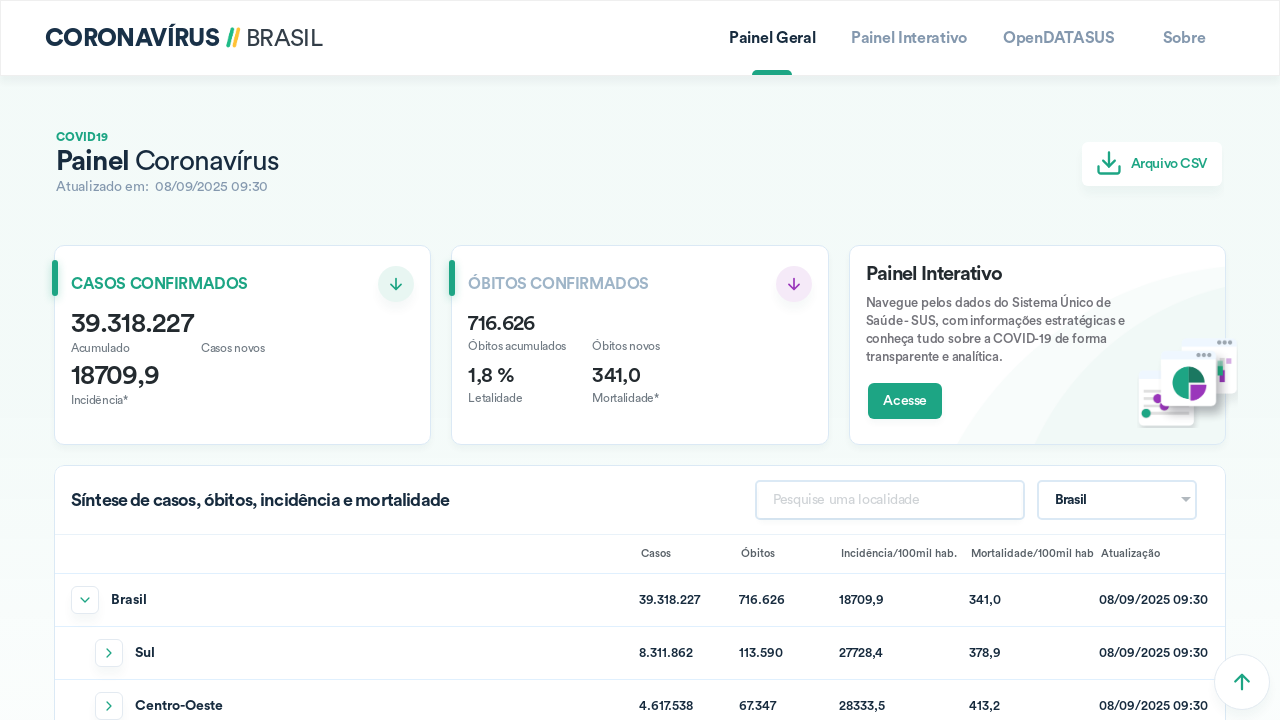

Navigated to Brazil's COVID-19 health data portal
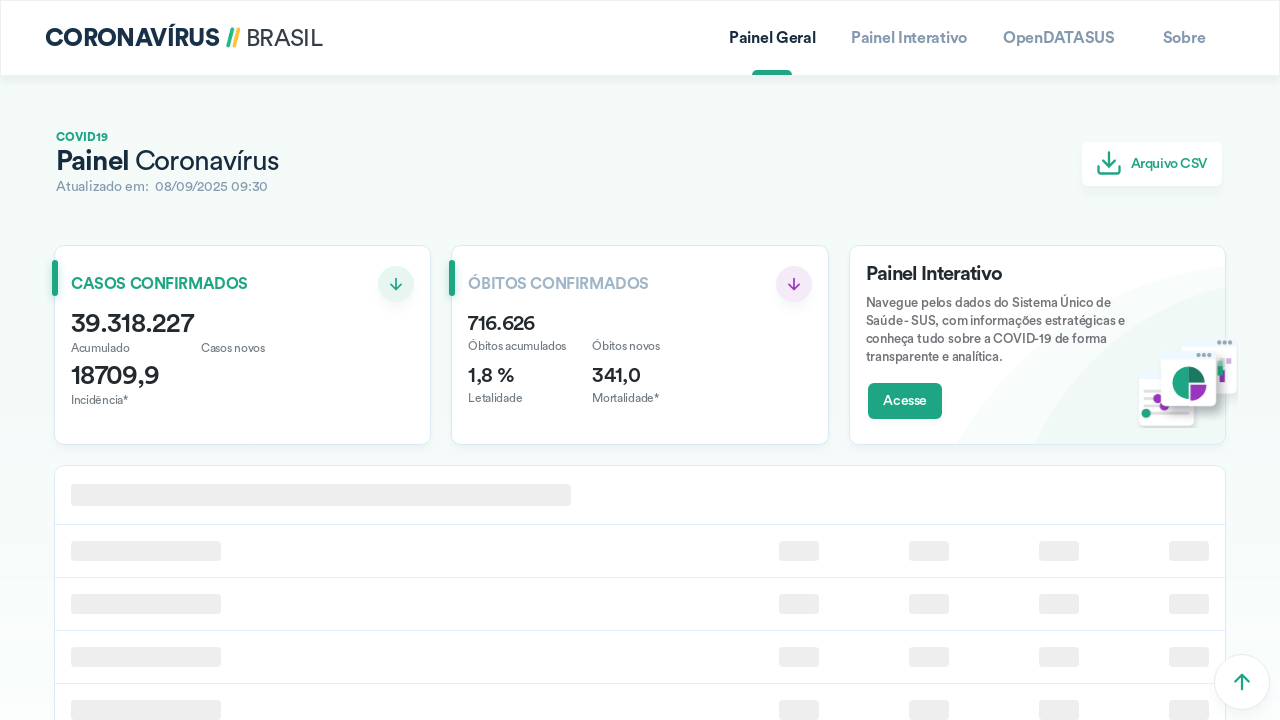

Clicked button on homepage to interact with page content at (1152, 164) on ion-content div div ion-button
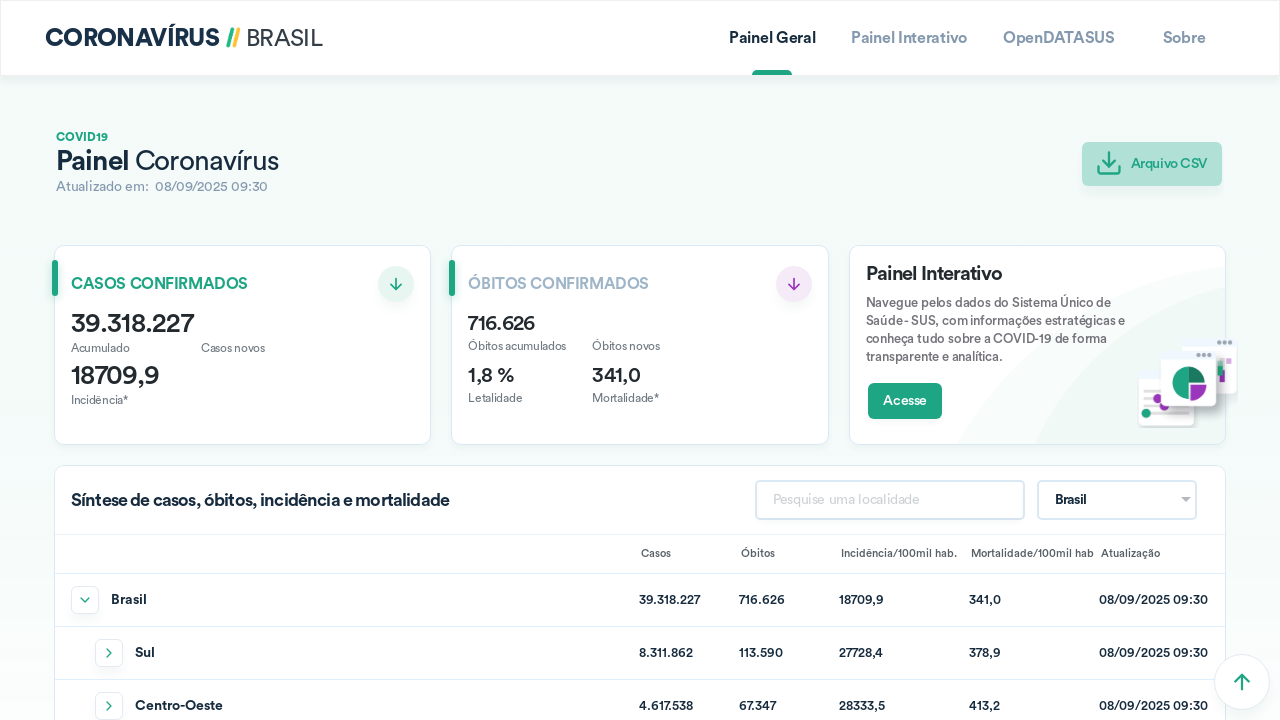

Waited 5 seconds for content to load after button click
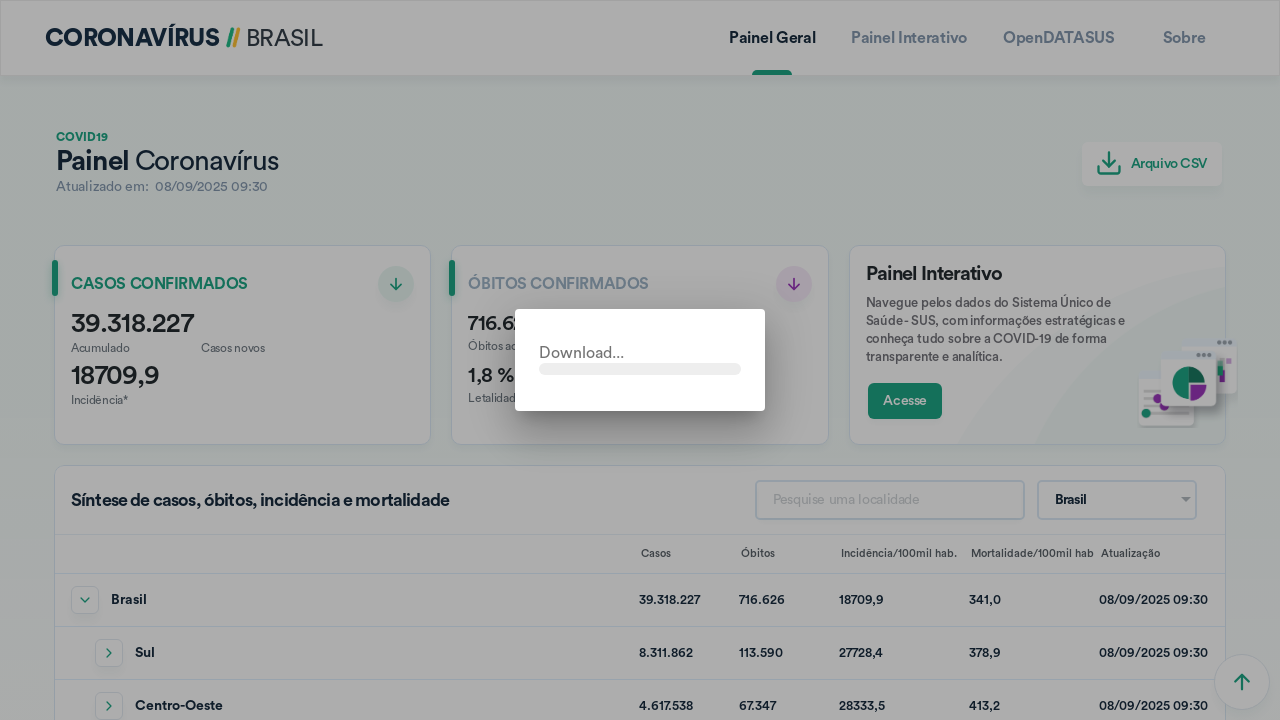

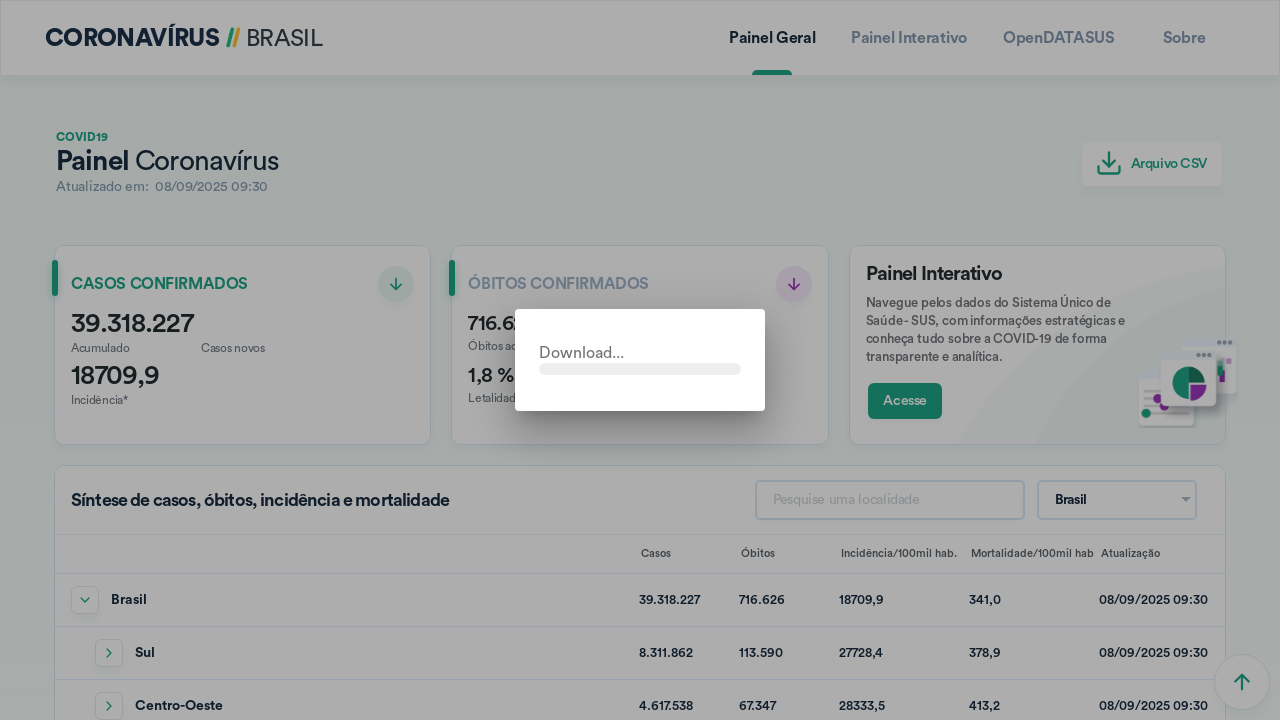